Tests radio button selection by clicking through three radio button options sequentially

Starting URL: https://rahulshettyacademy.com/AutomationPractice/

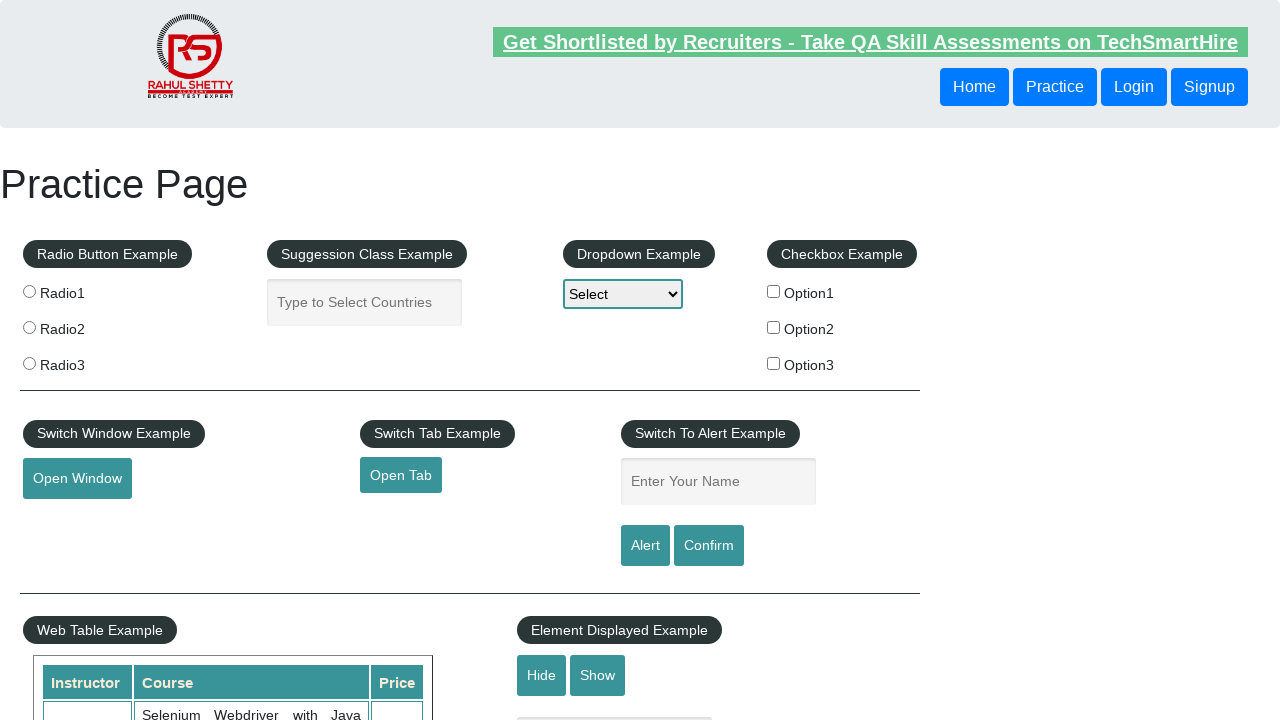

Clicked radio button with value 'radio1' at (29, 291) on //input[@value='radio1']
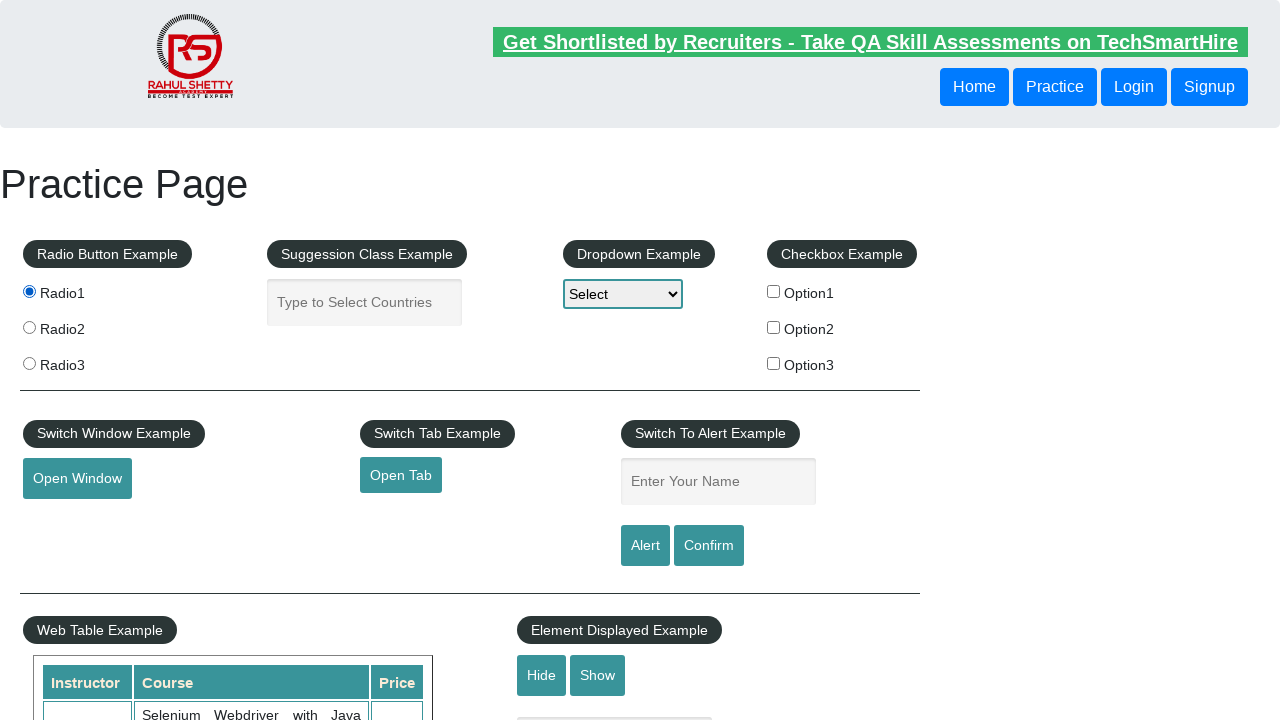

Clicked radio button with value 'radio2' at (29, 327) on //input[@value='radio2']
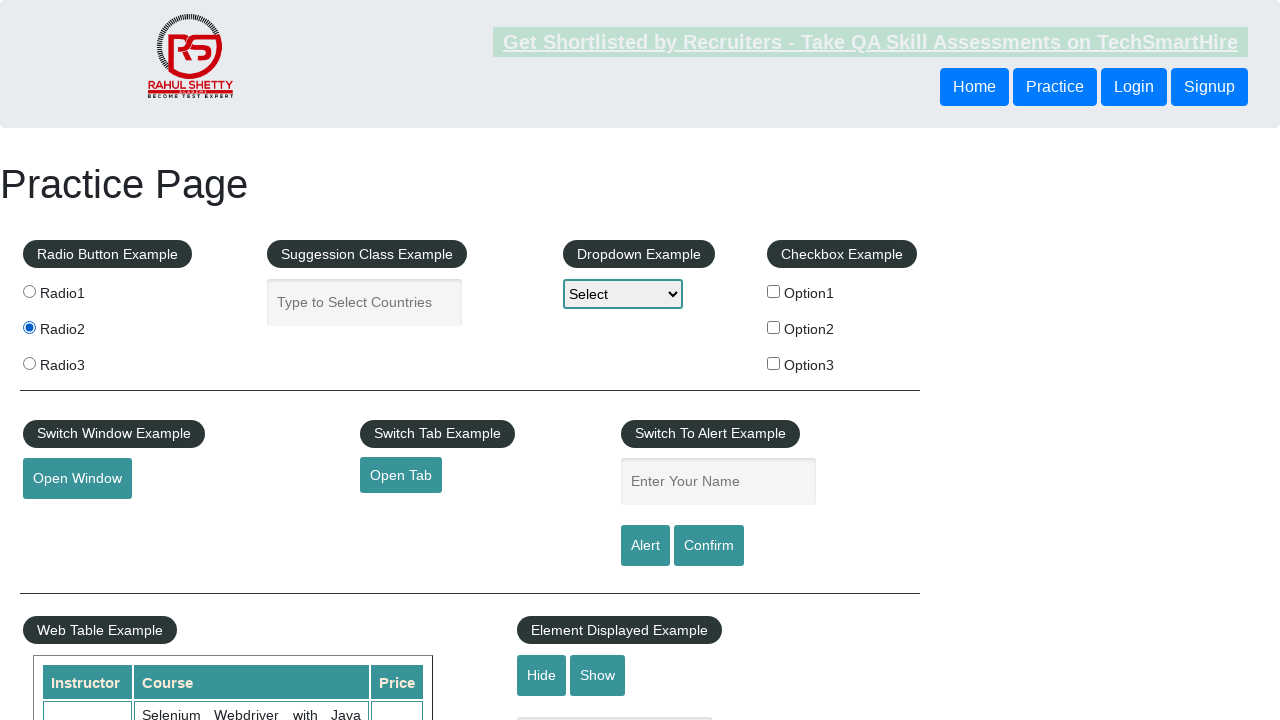

Clicked radio button with value 'radio3' at (29, 363) on //input[@value='radio3']
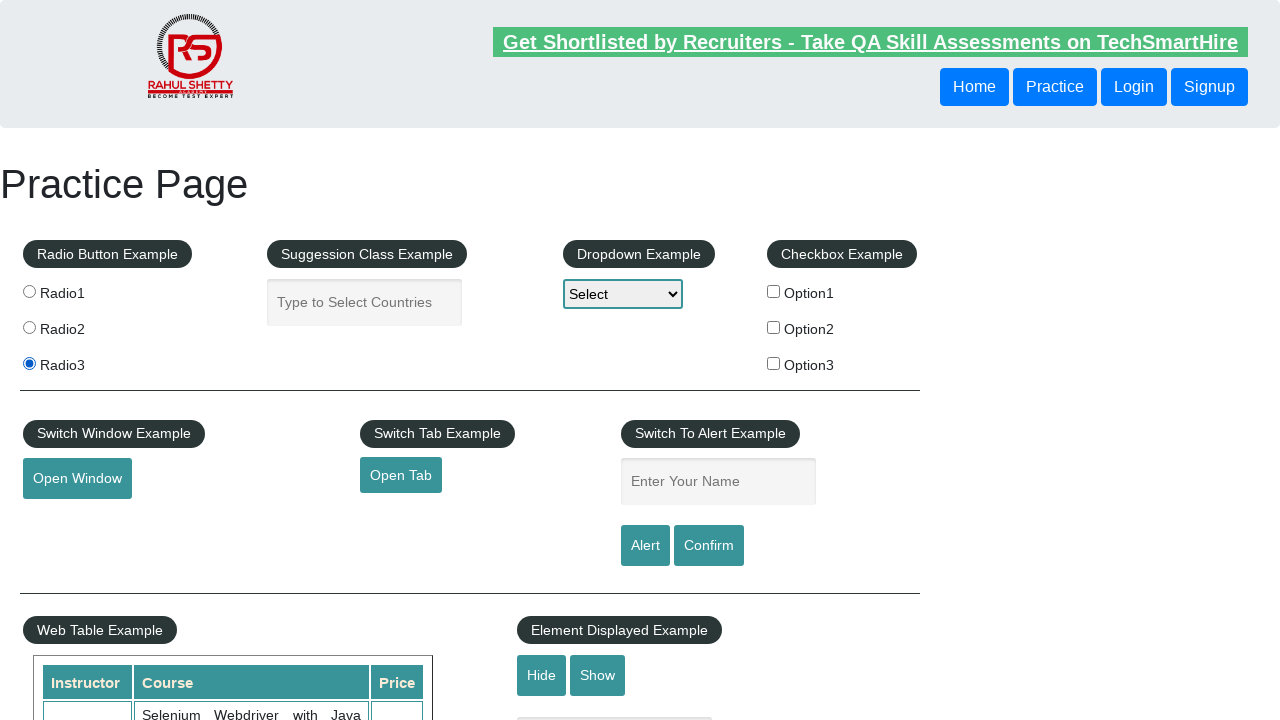

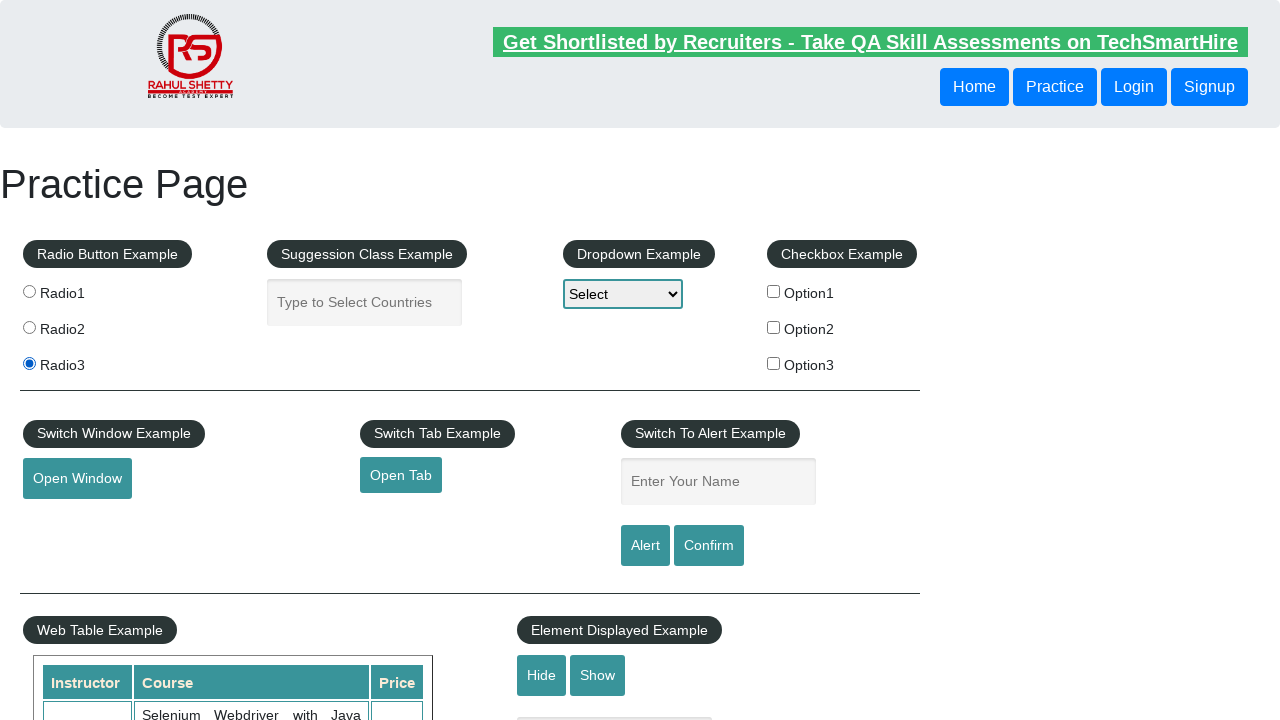